Tests that a todo item is removed if an empty string is entered during editing

Starting URL: https://demo.playwright.dev/todomvc

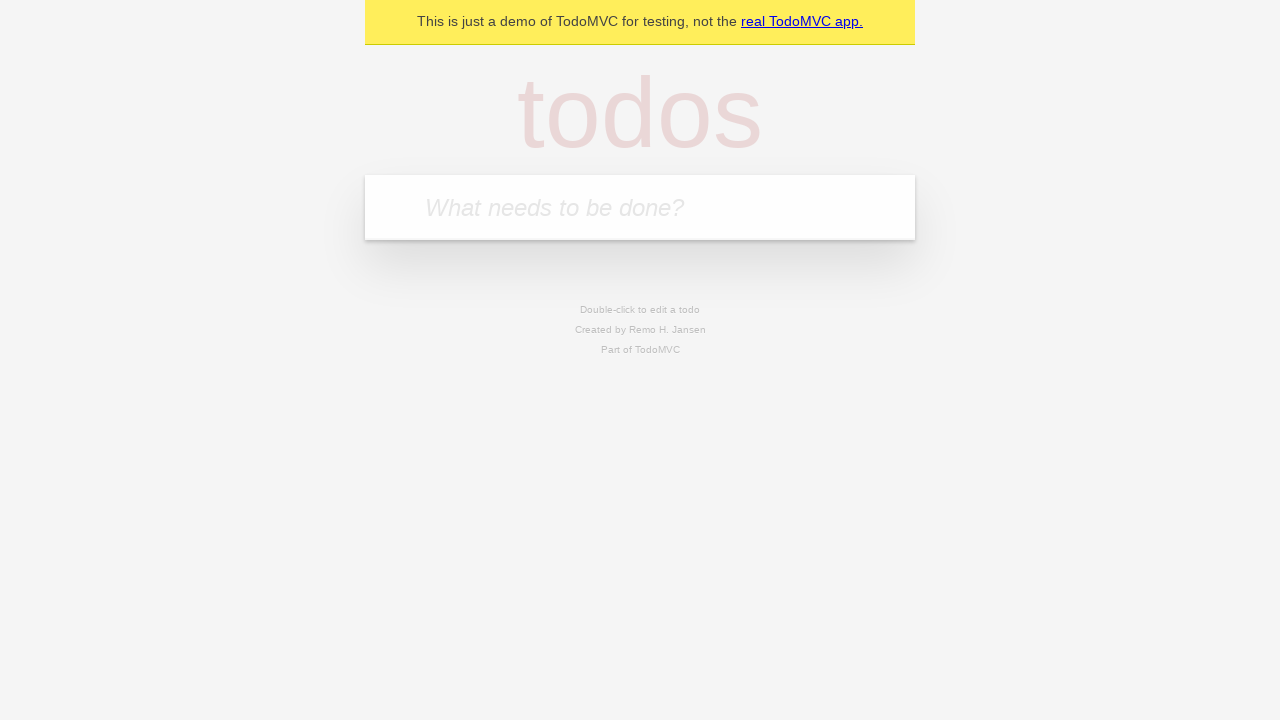

Filled new todo input with 'buy some cheese' on .new-todo
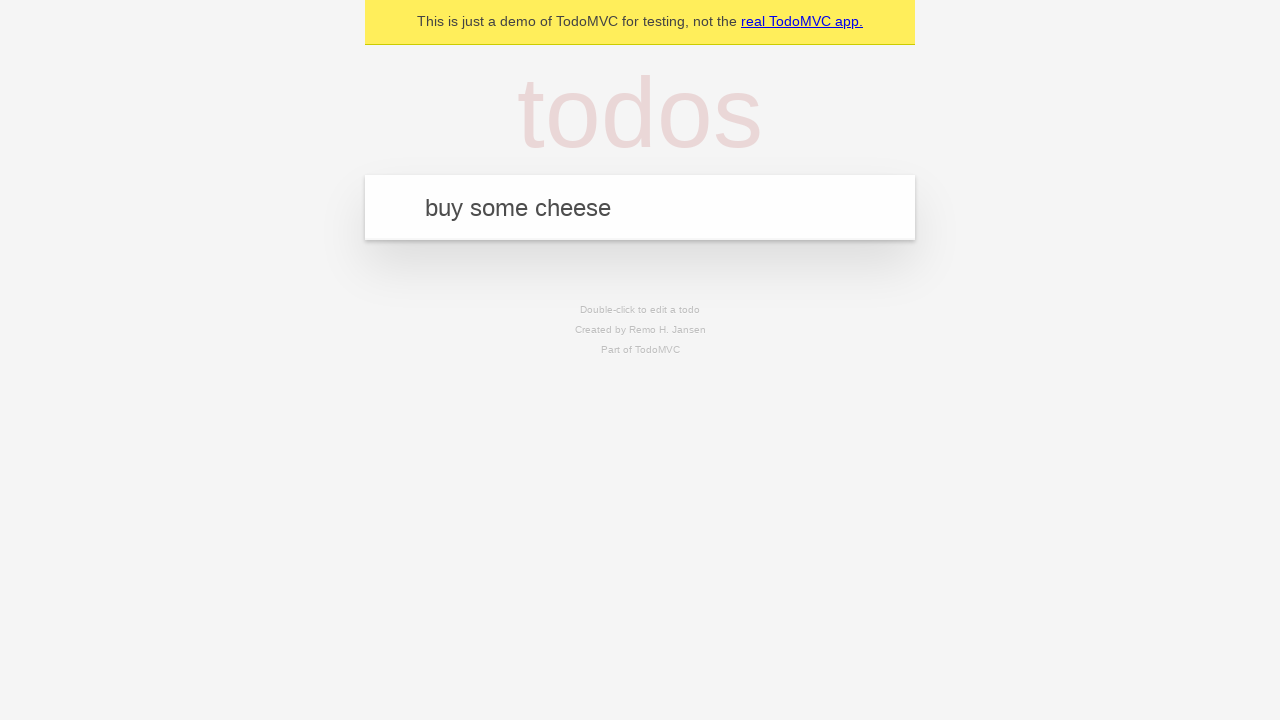

Pressed Enter to add first todo item on .new-todo
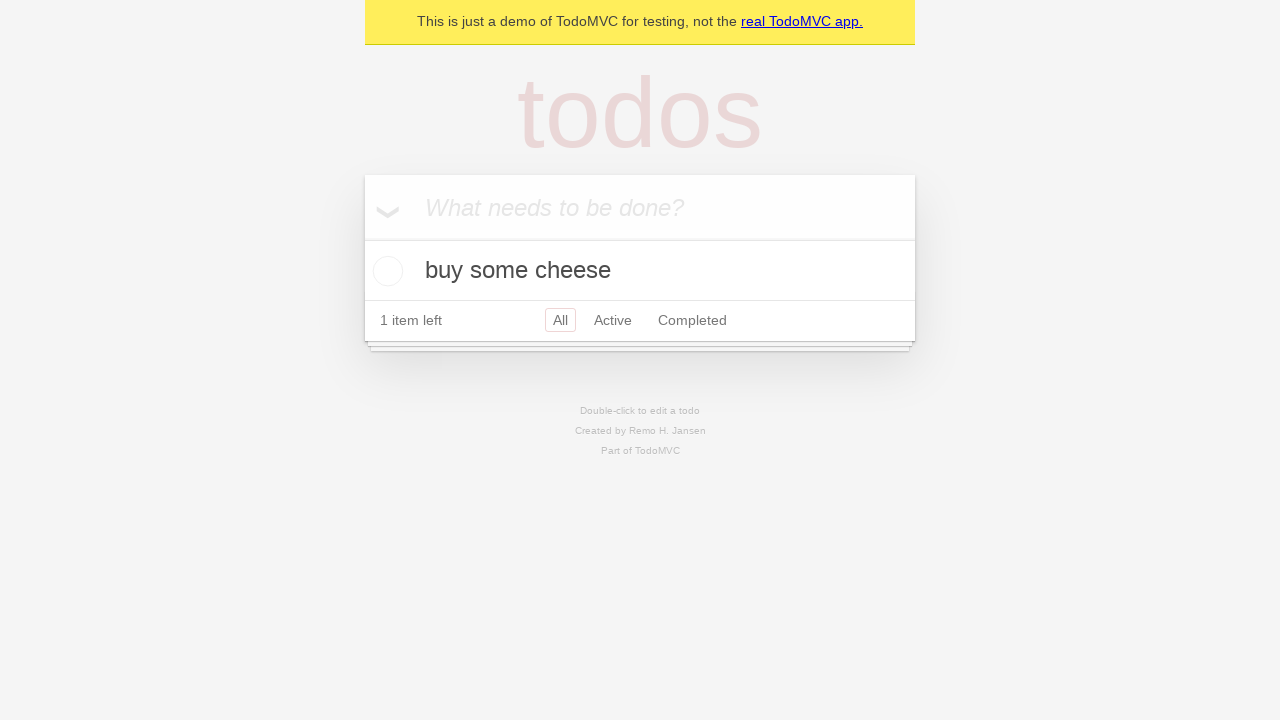

Filled new todo input with 'feed the cat' on .new-todo
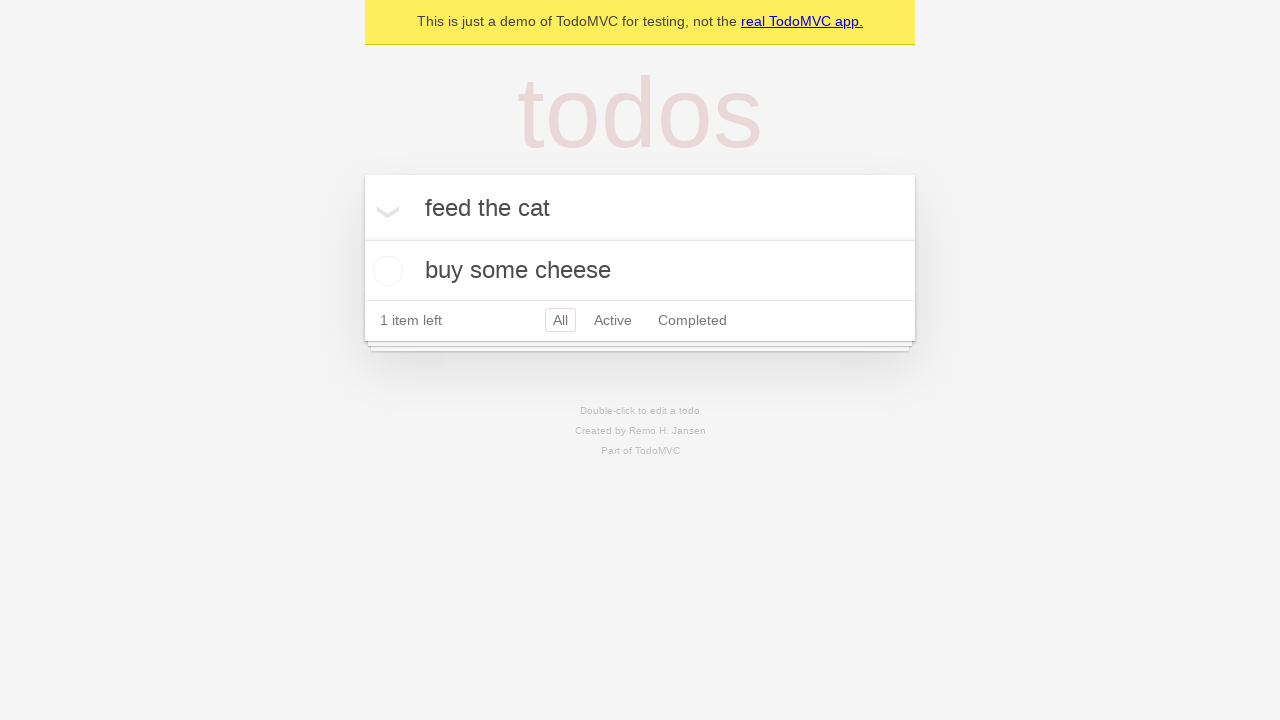

Pressed Enter to add second todo item on .new-todo
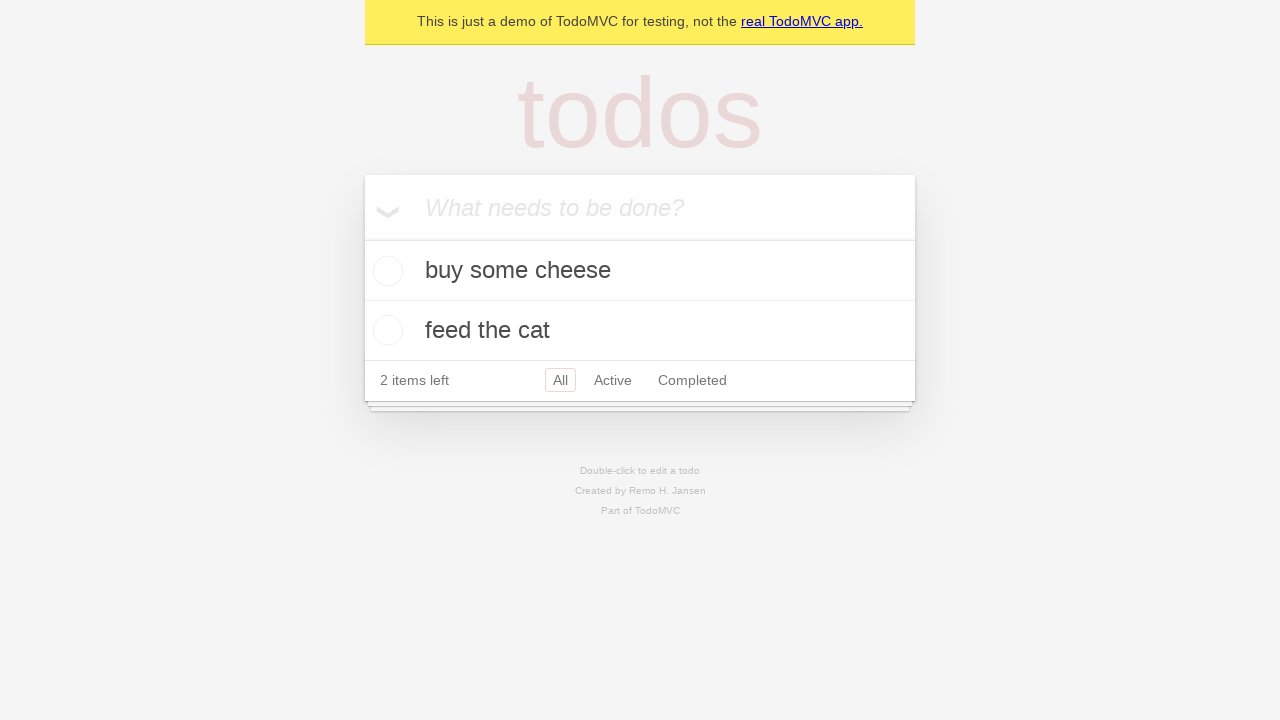

Filled new todo input with 'book a doctors appointment' on .new-todo
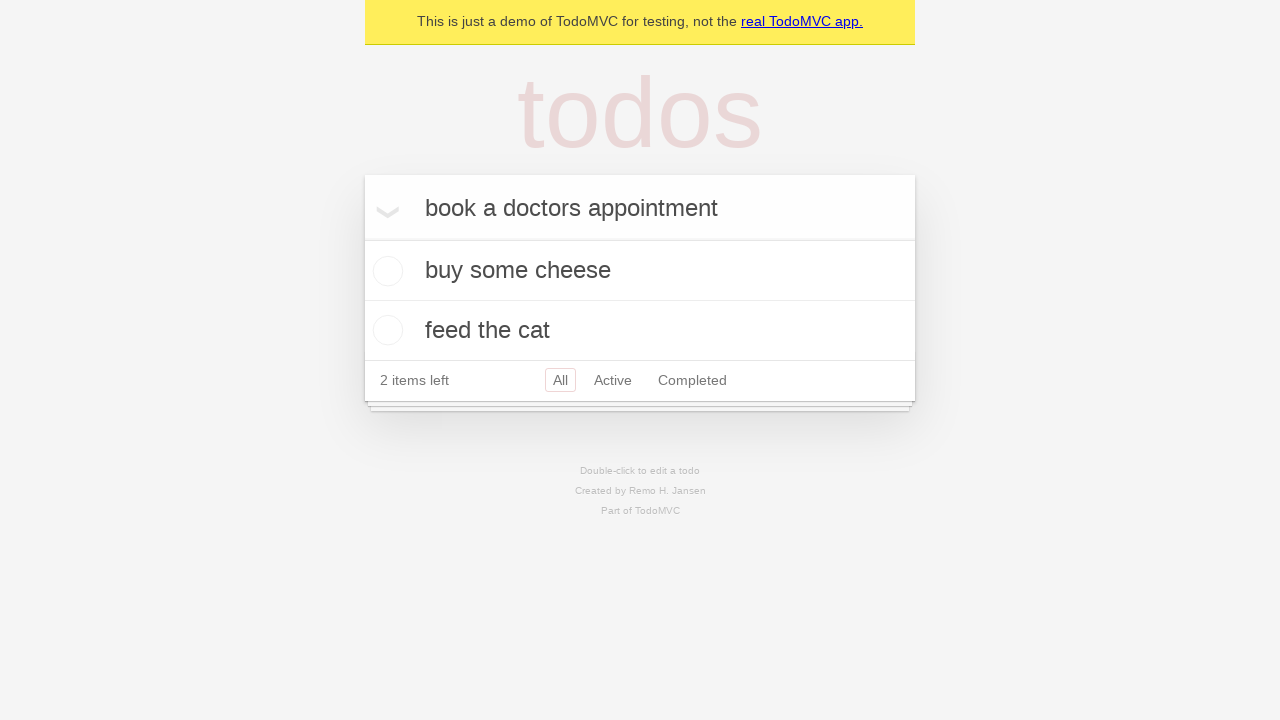

Pressed Enter to add third todo item on .new-todo
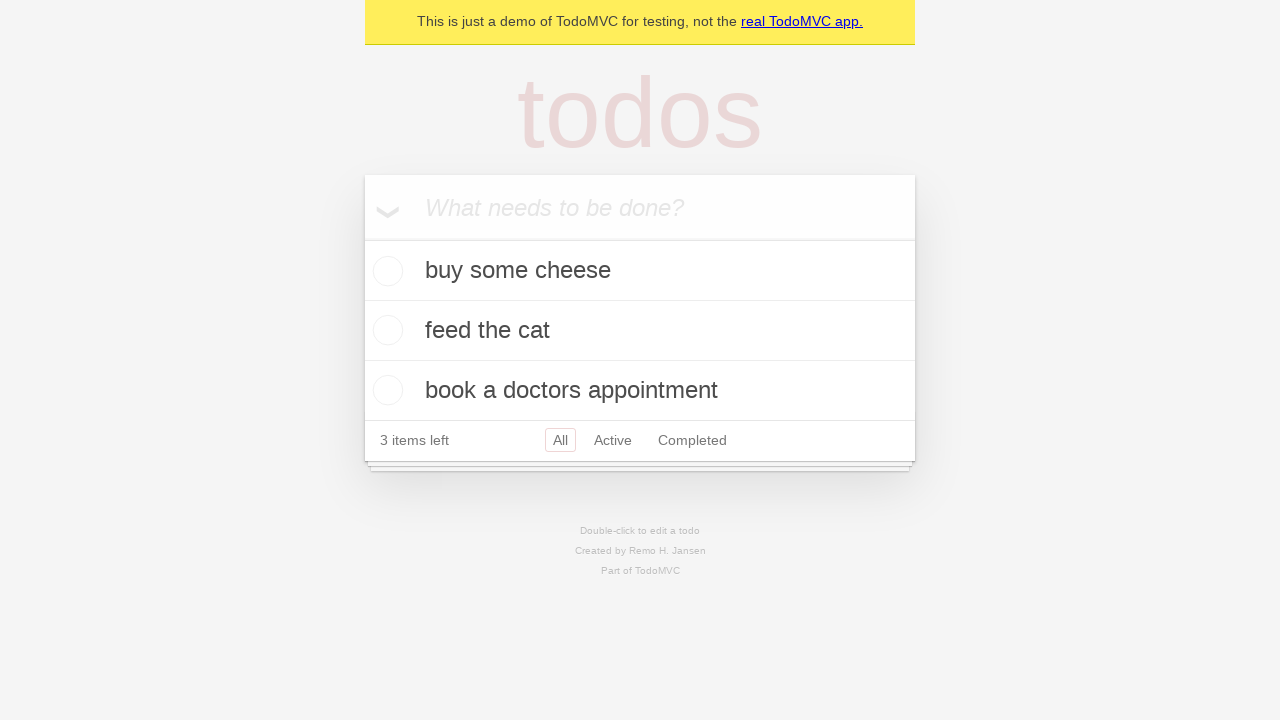

Waited for all three todo items to appear in the list
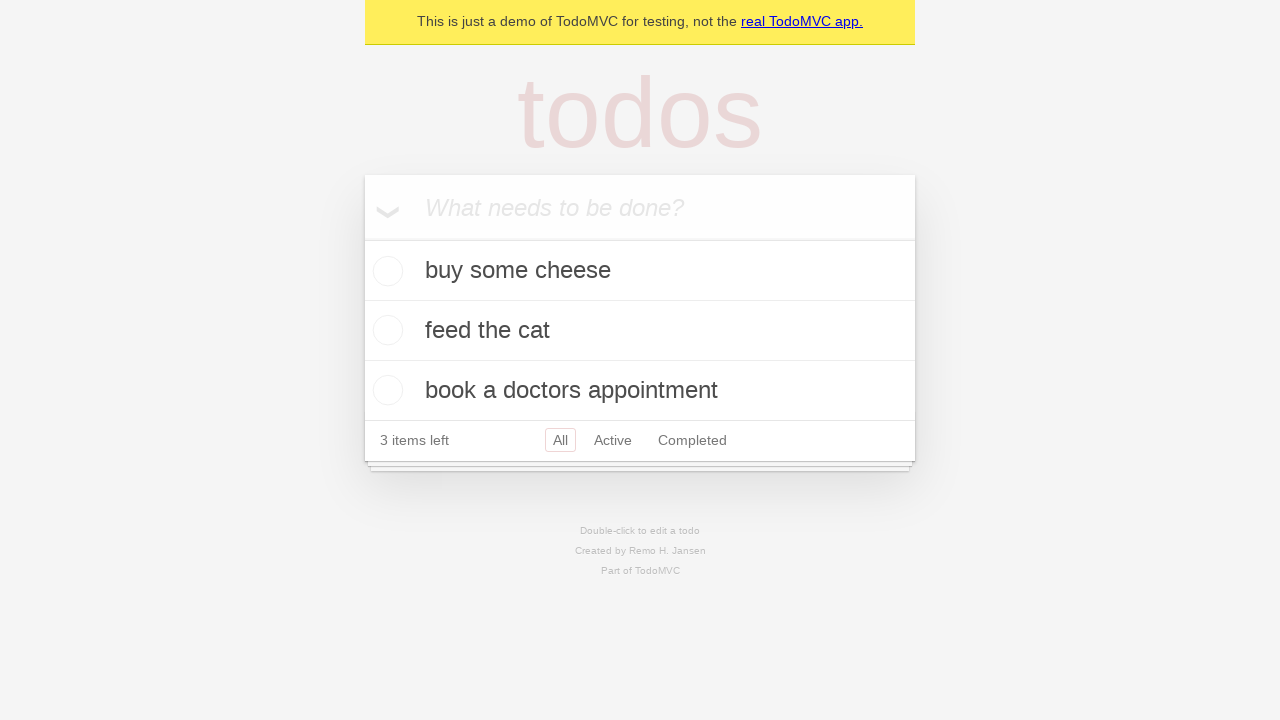

Double-clicked on the second todo item to enter edit mode at (640, 331) on .todo-list li >> nth=1
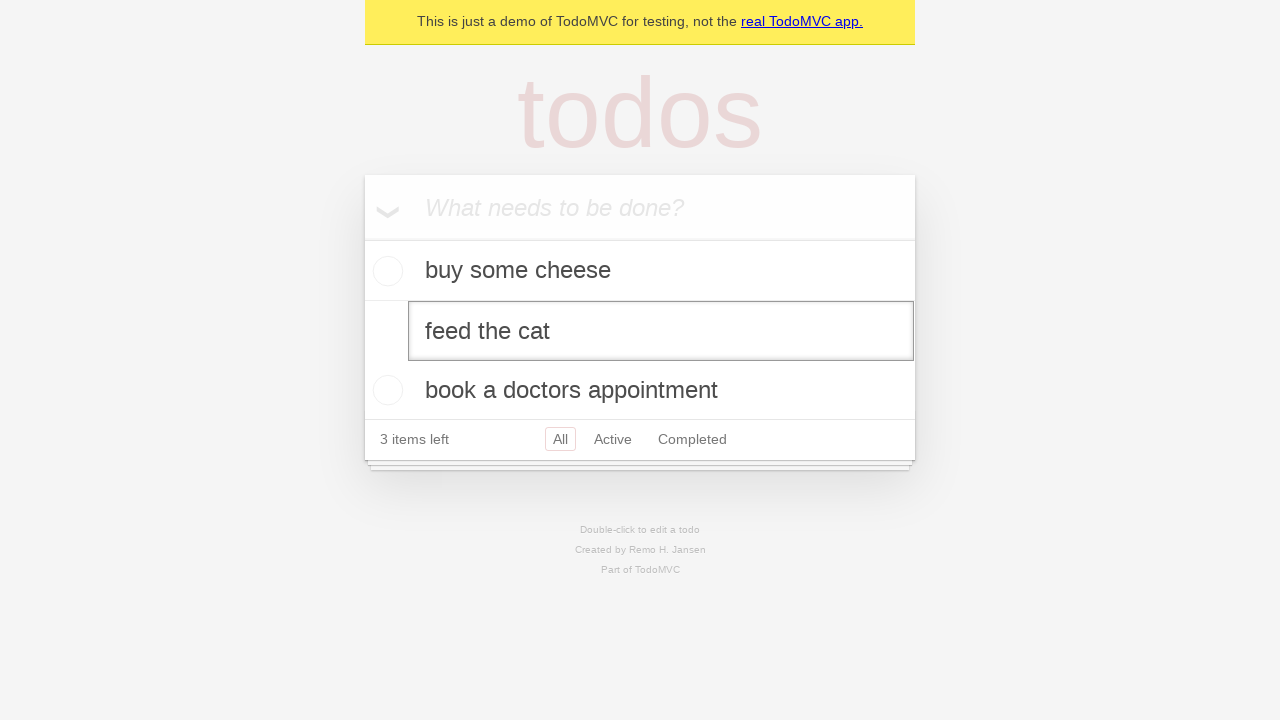

Cleared the text in the edit field by filling with empty string on .todo-list li >> nth=1 >> .edit
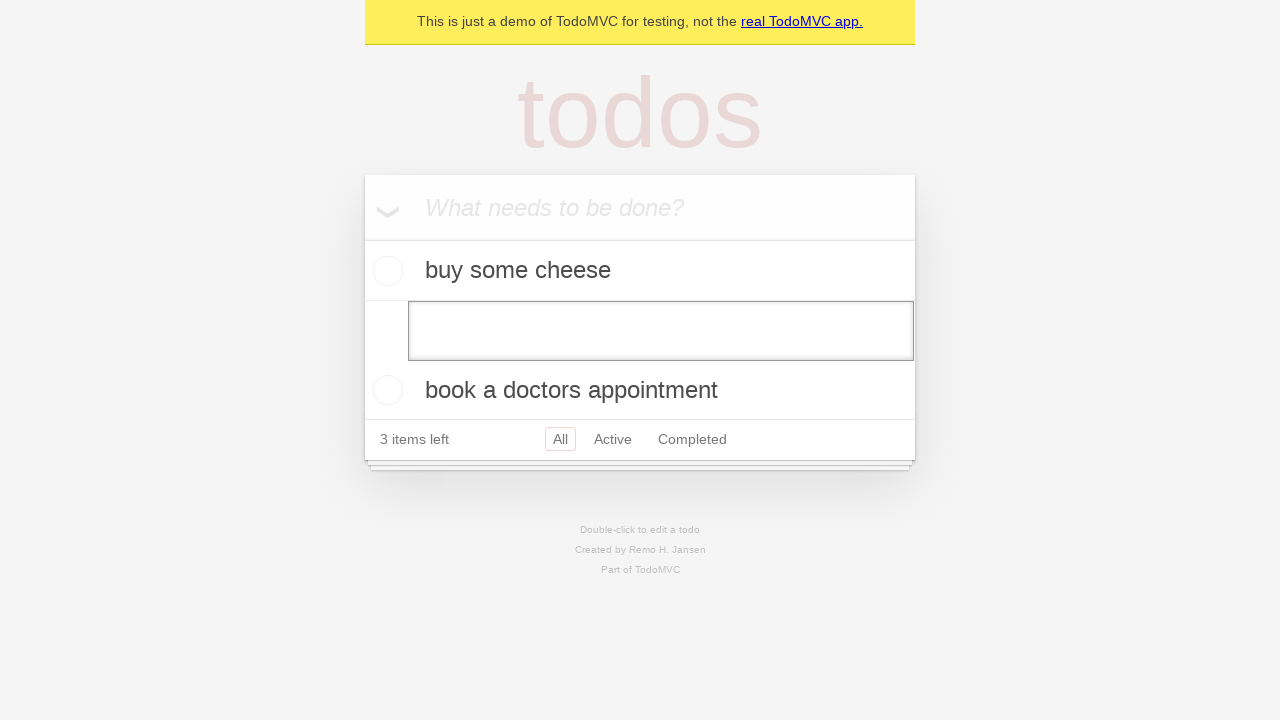

Pressed Enter to confirm deletion of the empty todo item on .todo-list li >> nth=1 >> .edit
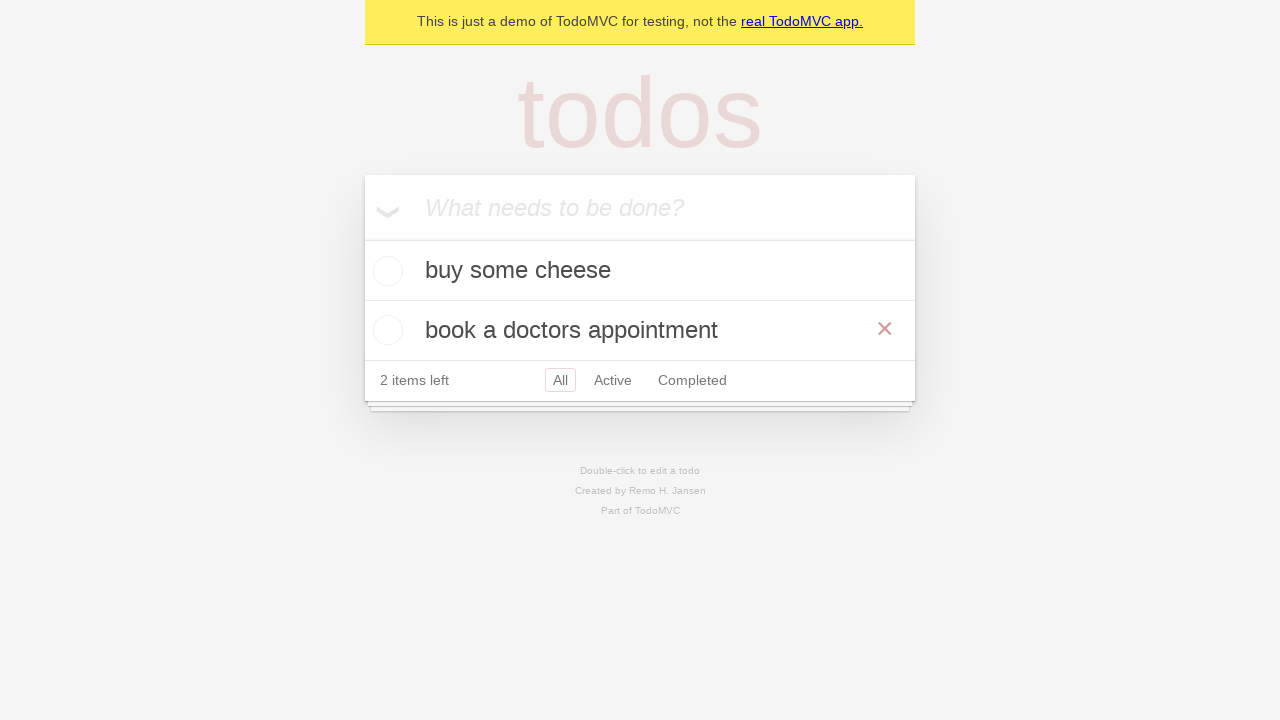

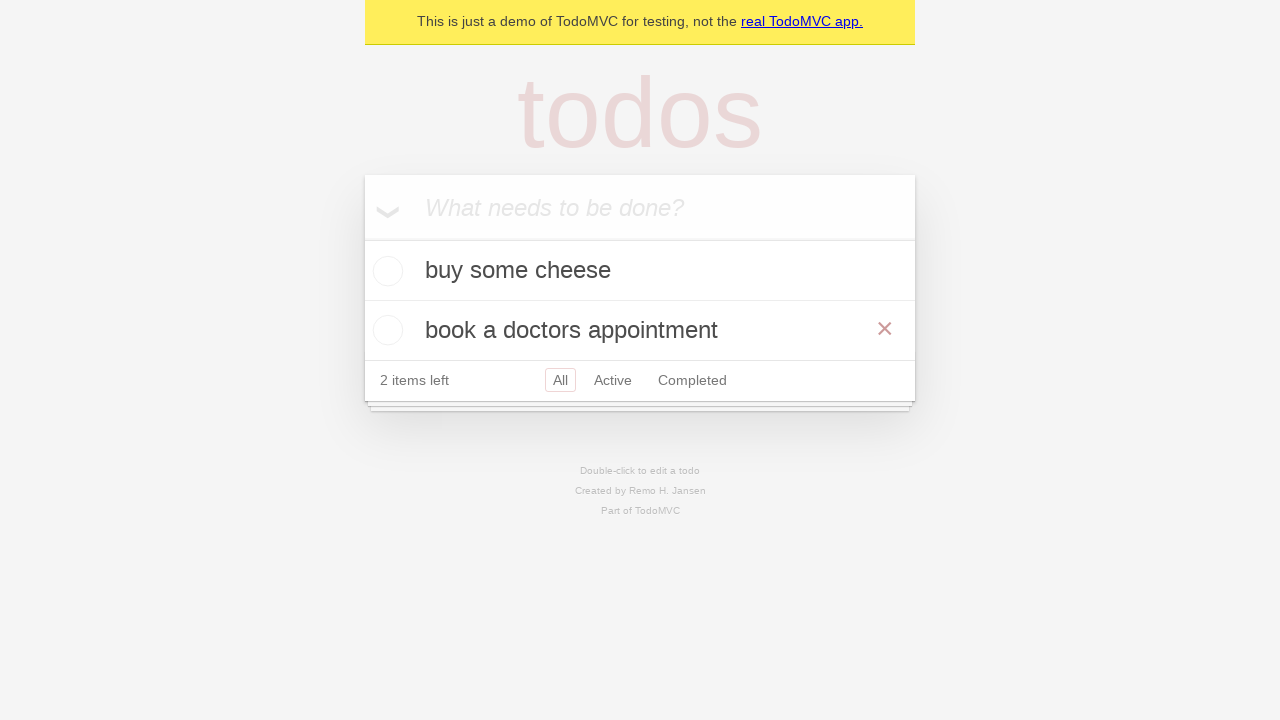